Tests that clicking the "Show Me Alert" button triggers a JavaScript alert with the expected text "Hi.. This is alert message!" and then accepts/dismisses the alert.

Starting URL: http://only-testing-blog.blogspot.com/2014/01/textbox.html?

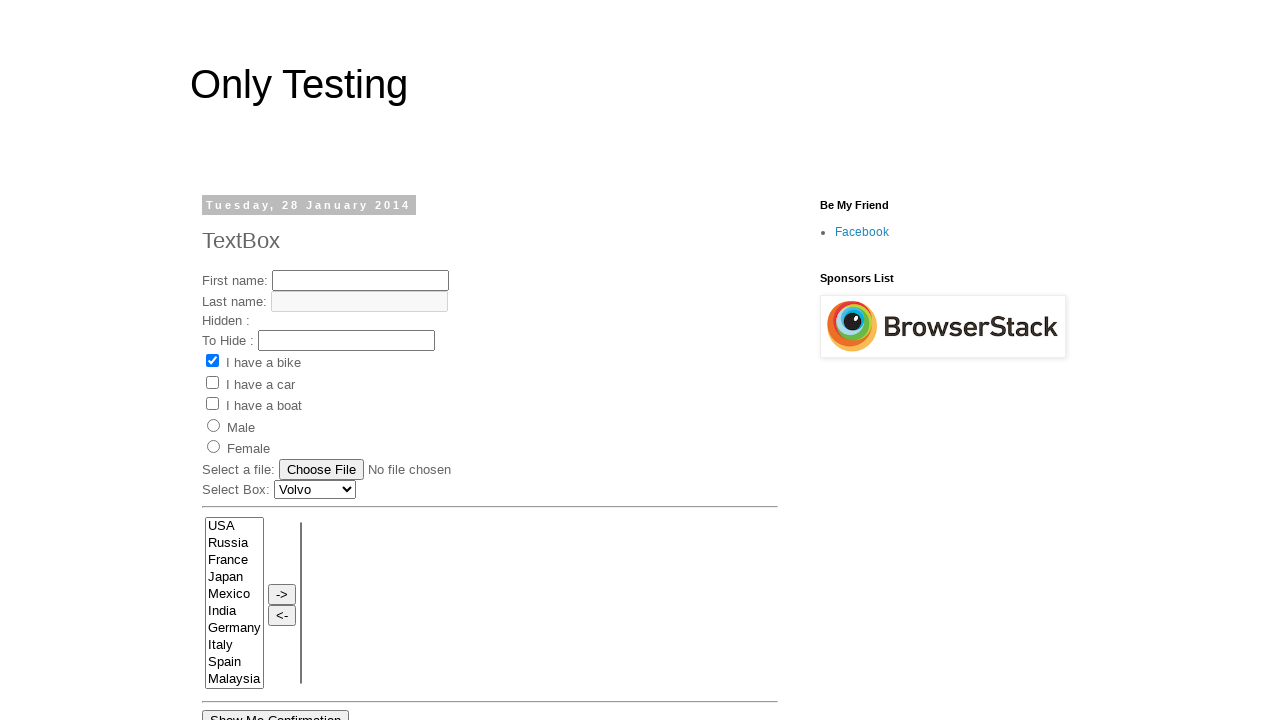

Set up dialog handler to capture and accept alerts
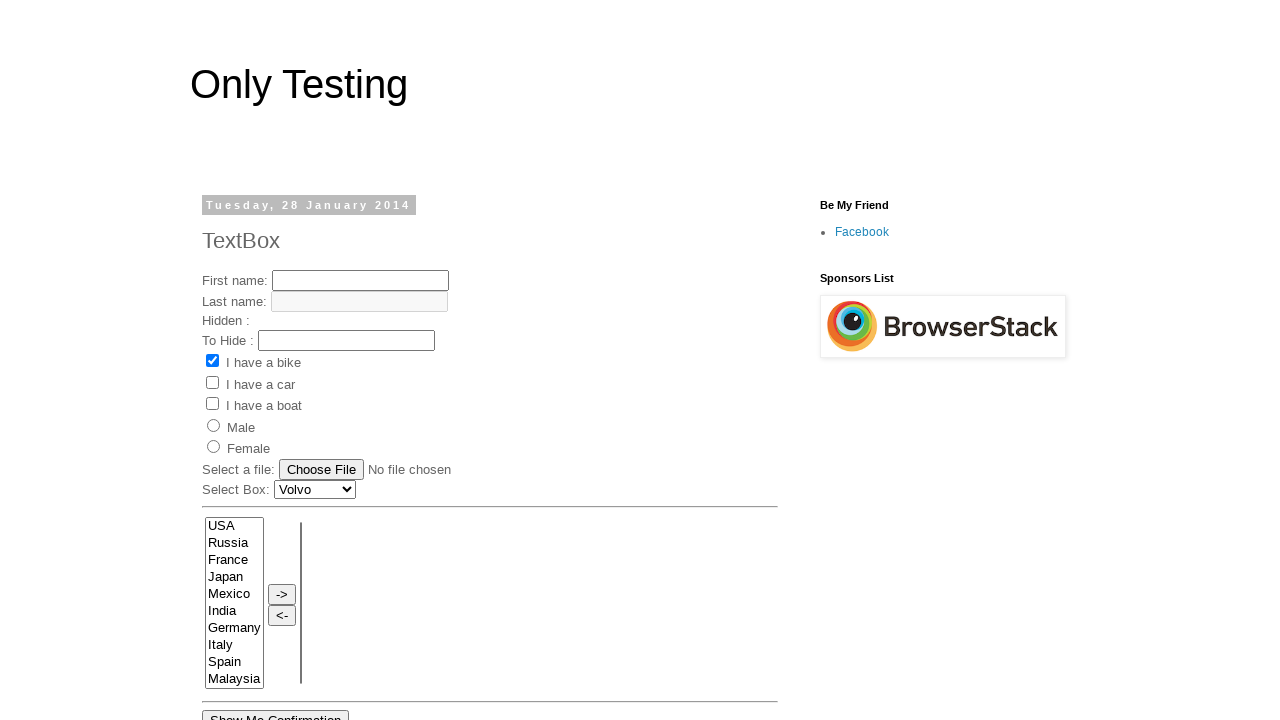

Clicked 'Show Me Alert' button to trigger JavaScript alert at (252, 360) on input[onclick='myFunction1()']
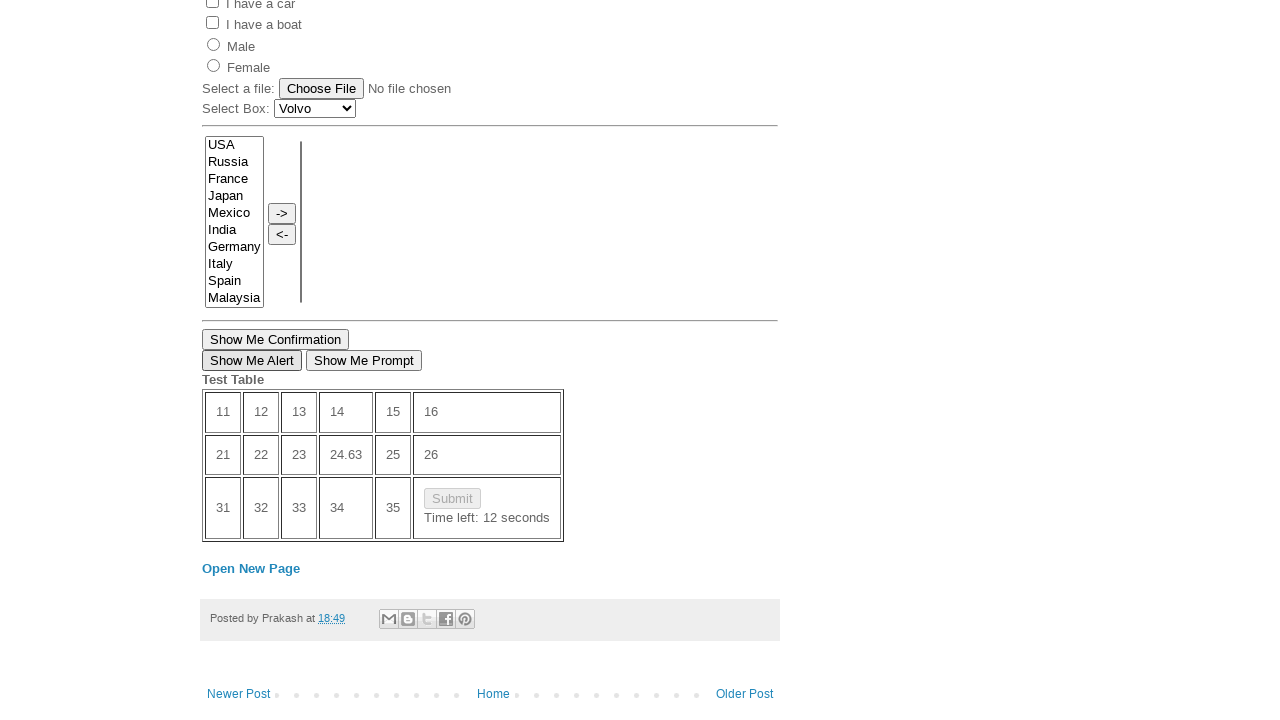

Waited for dialog to be processed
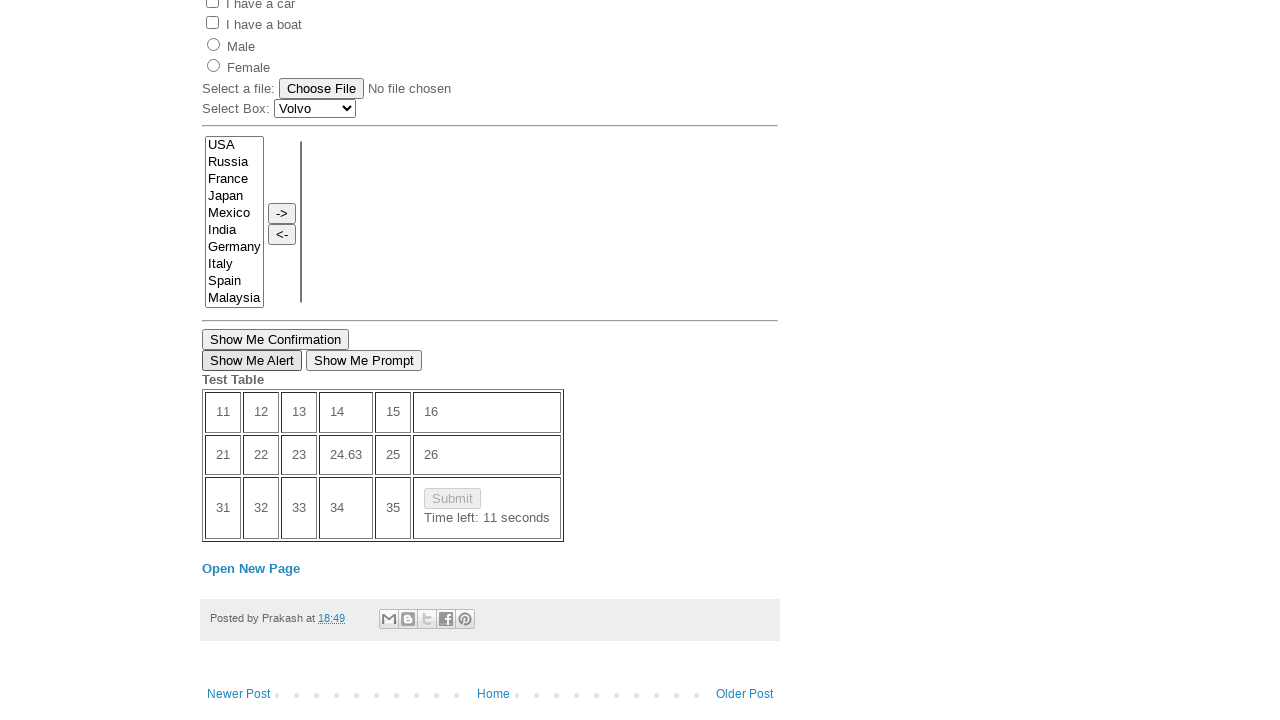

Verified alert text matches expected message 'Hi.. This is alert message!'
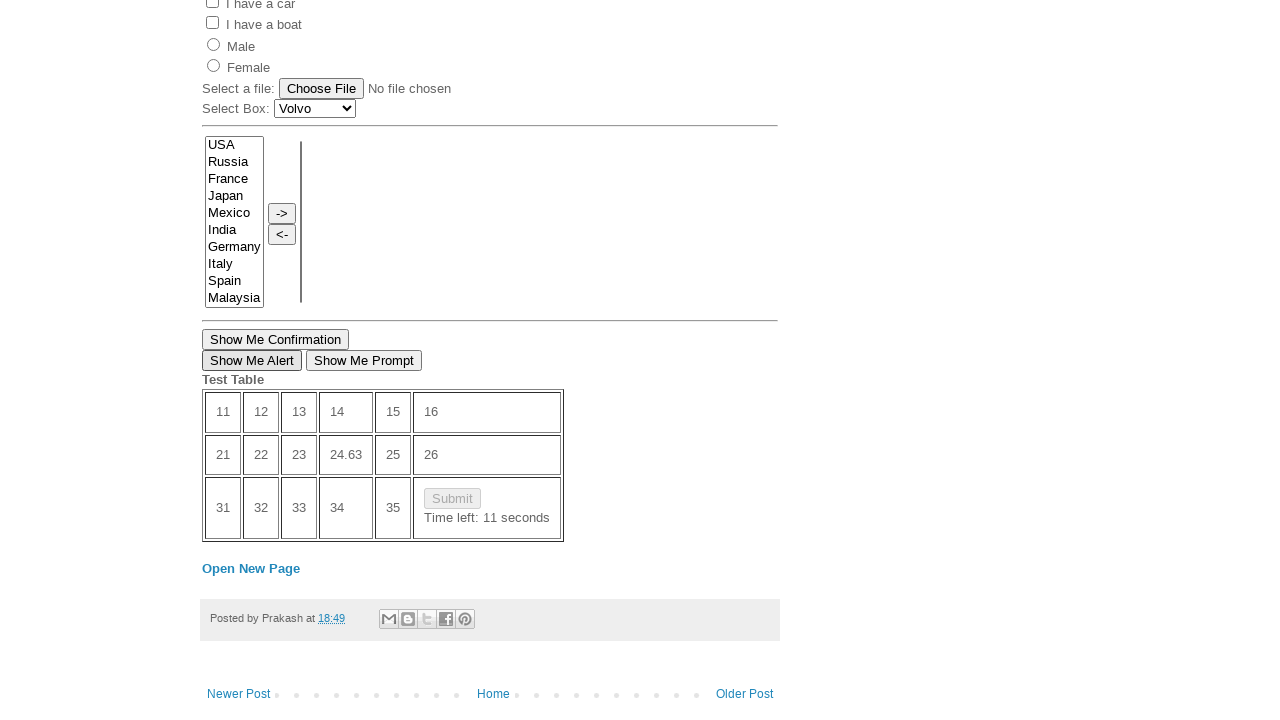

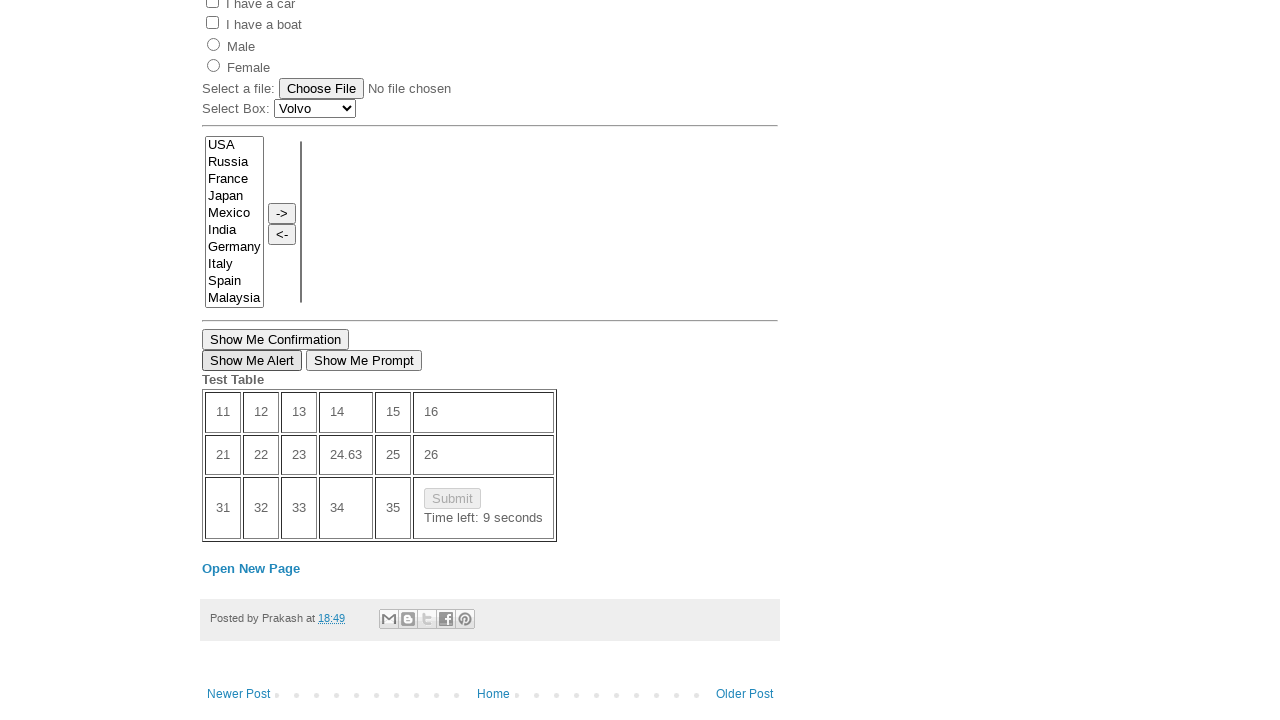